Generates a random word by configuring the word count to 1 and clicking the generate button on the random word generator tool

Starting URL: https://wordcounter.net/random-word-generator

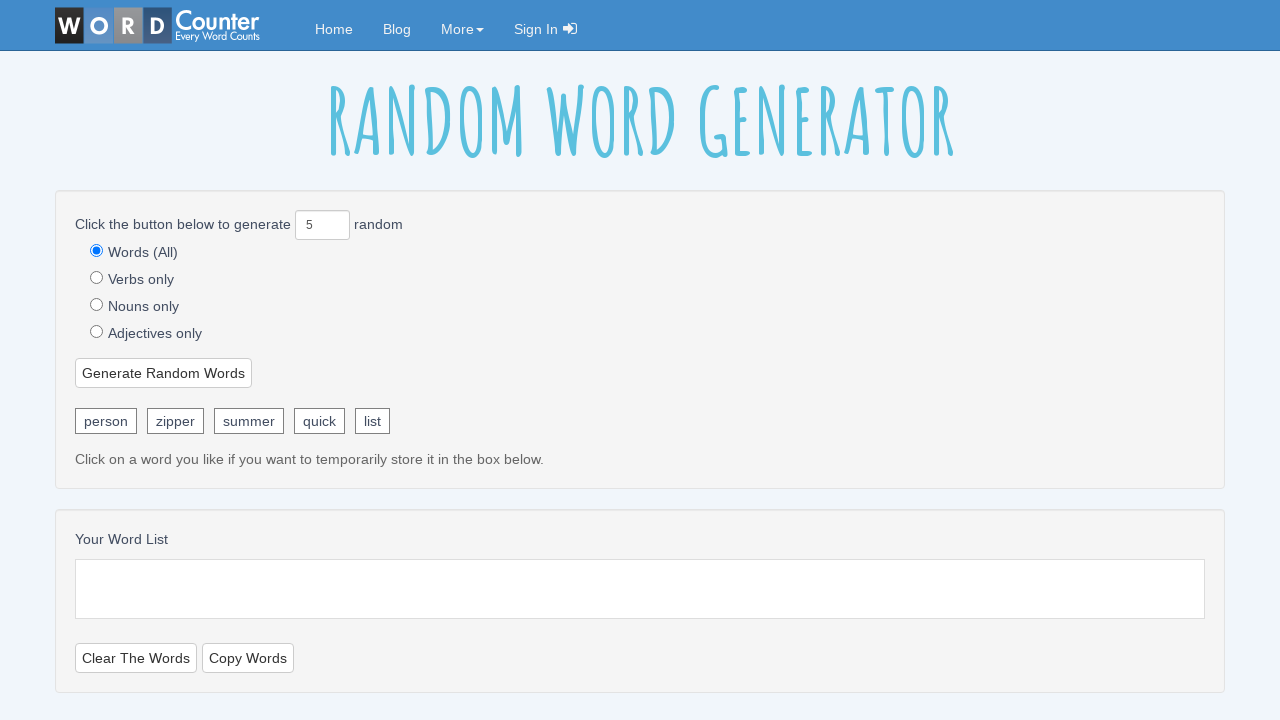

Located word count input field
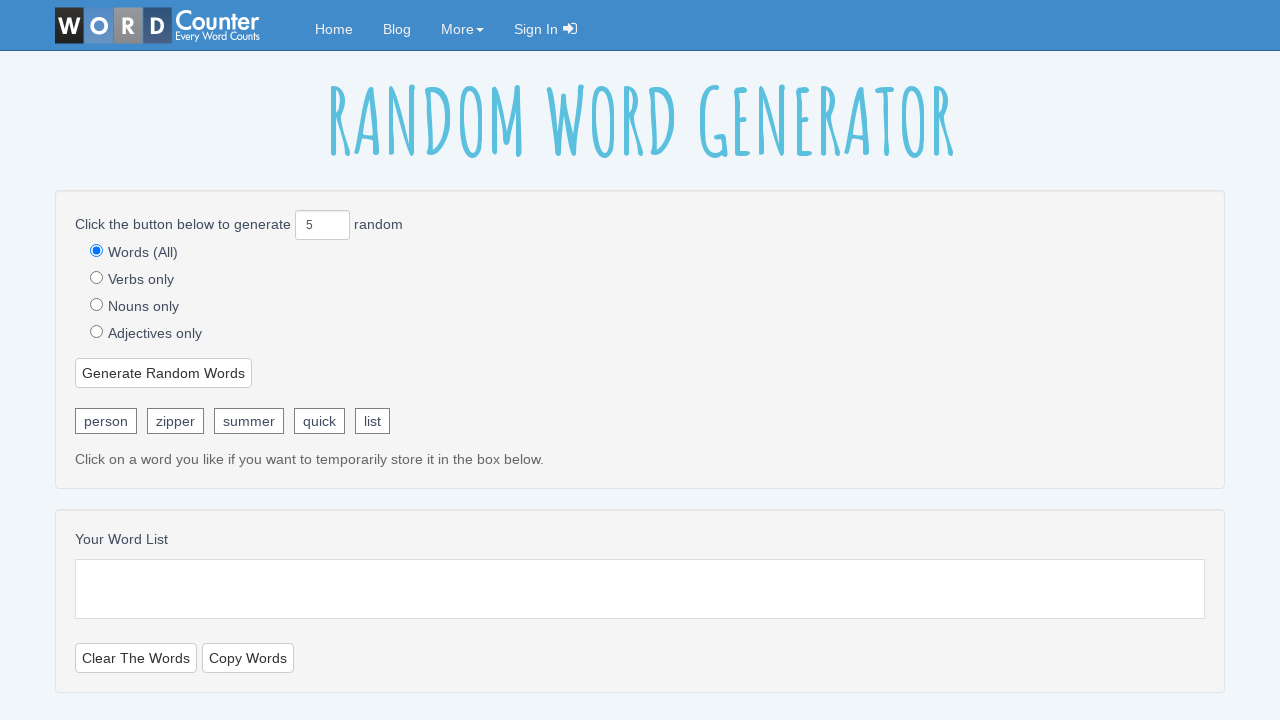

Cleared word count input field on #random_words_count
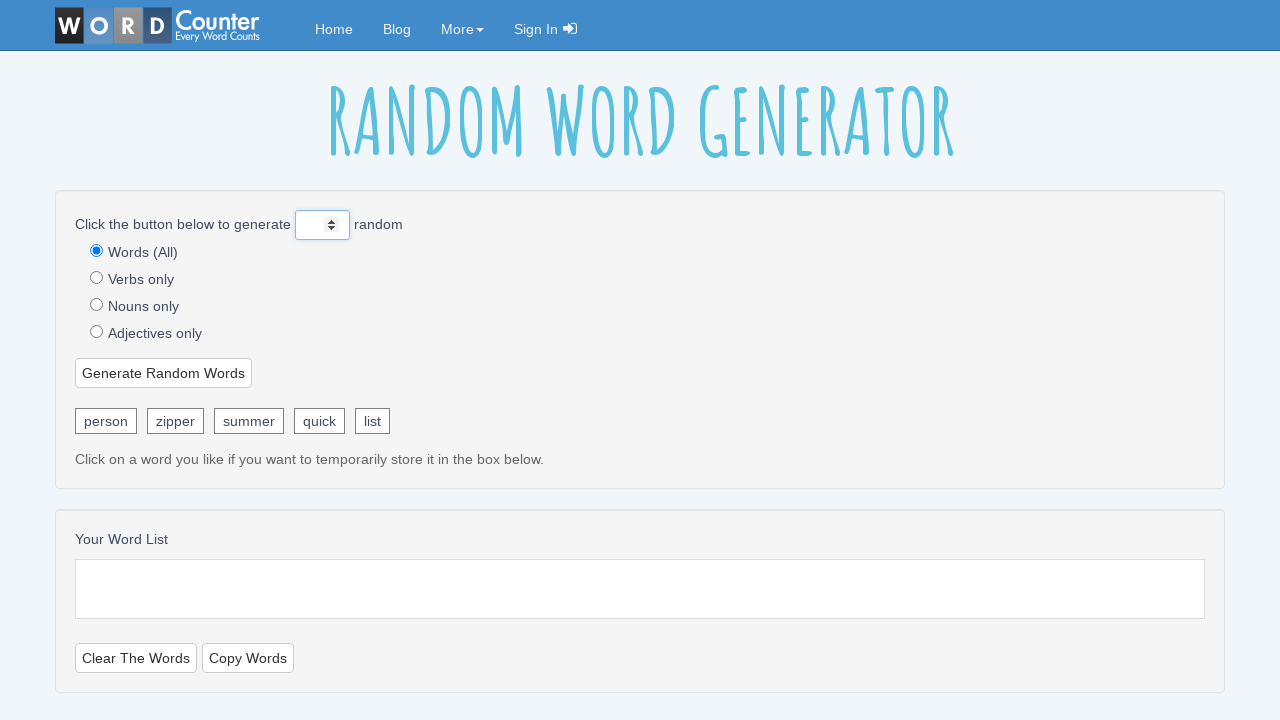

Set word count to 1 on #random_words_count
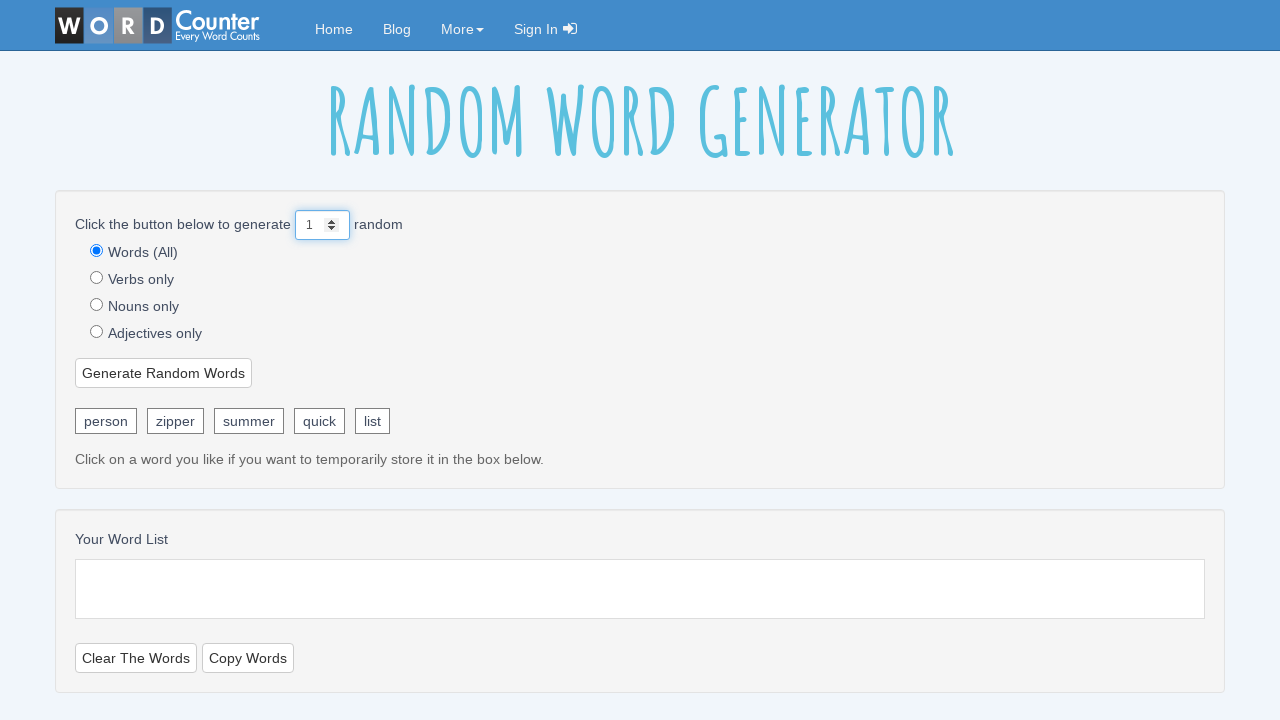

Clicked generate random words button at (164, 373) on #random-words
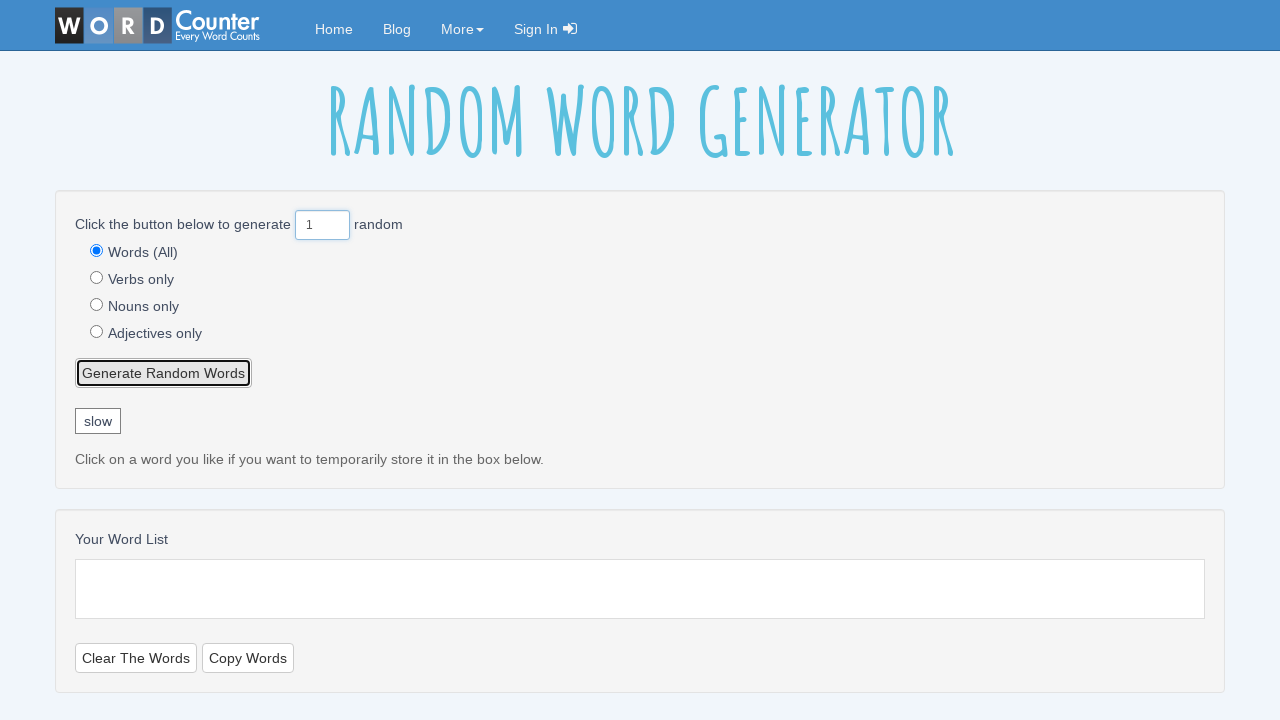

Random word generated and displayed
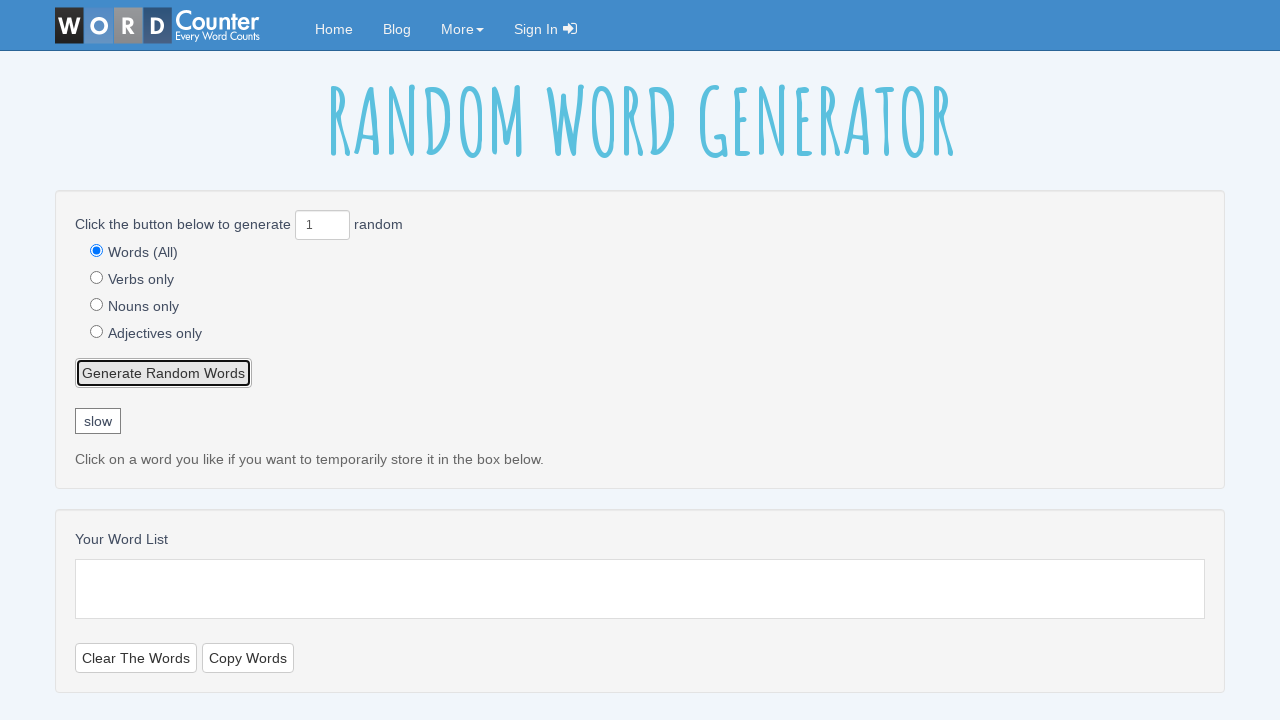

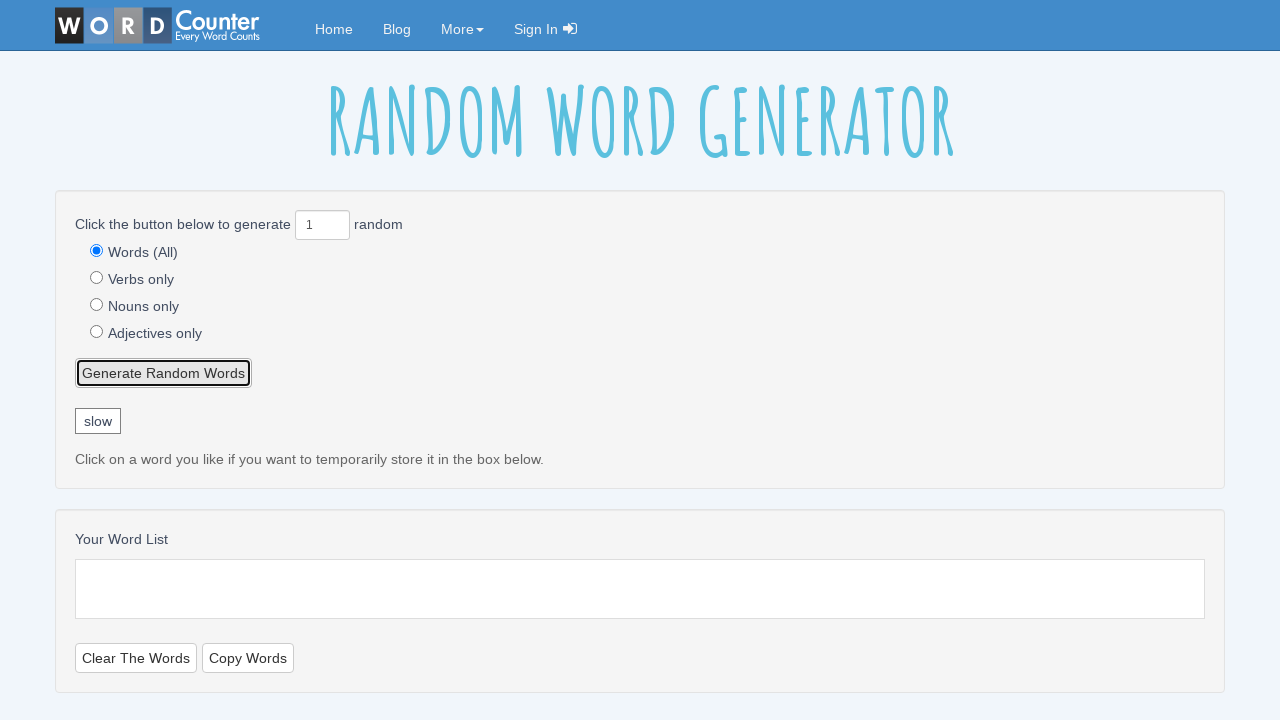